Tests dynamic loading by clicking a start button and verifying that "Hello World!" text appears after waiting for element display

Starting URL: https://automationfc.github.io/dynamic-loading/

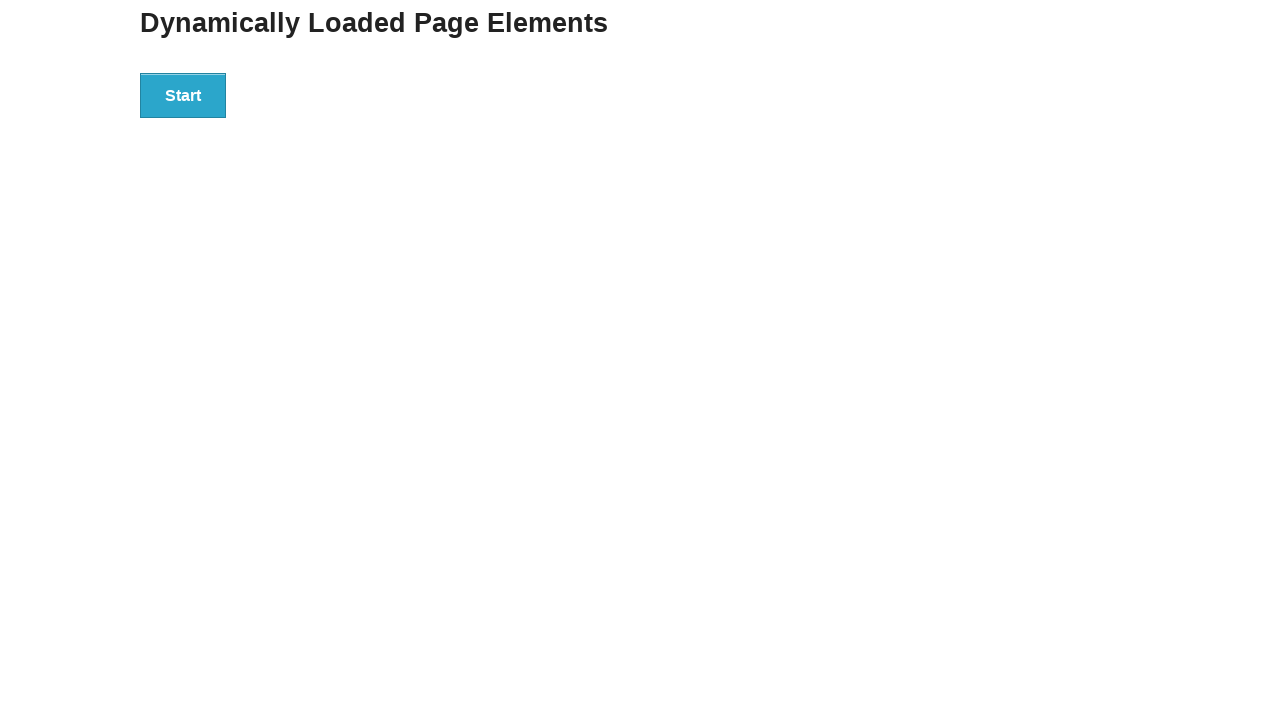

Navigated to dynamic loading test page
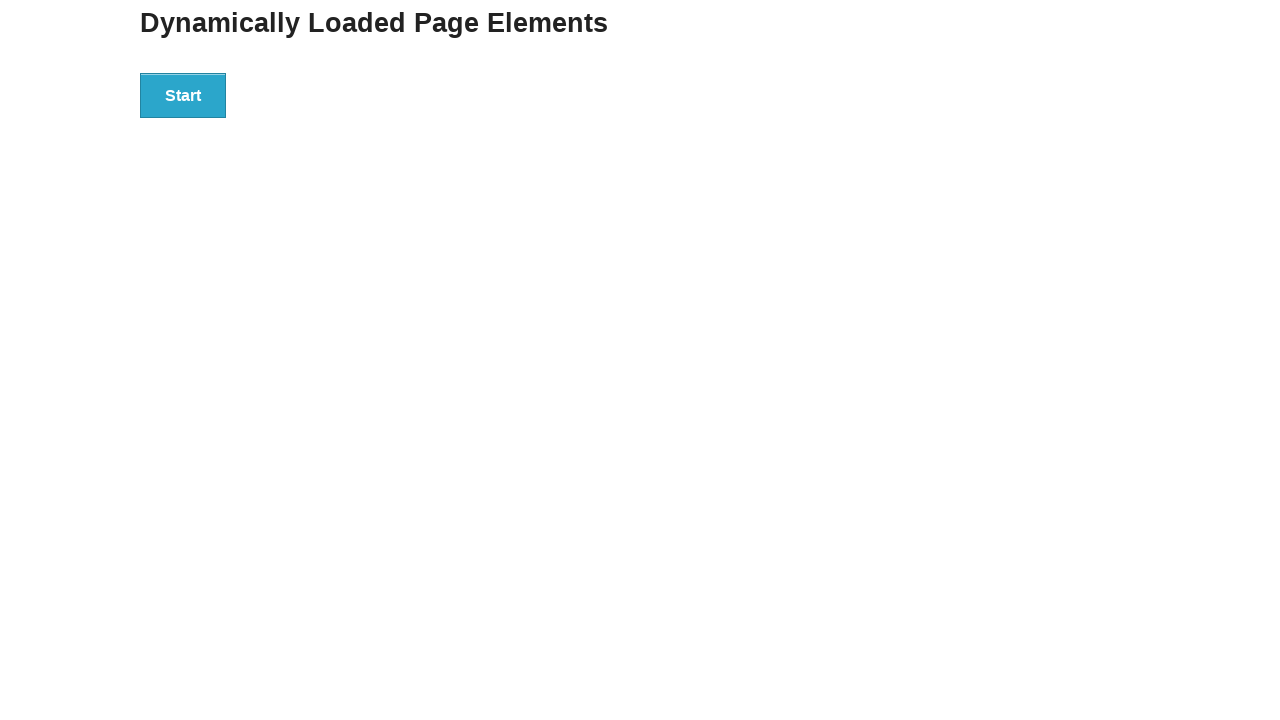

Clicked the start button to initiate dynamic loading at (183, 95) on xpath=//div[@id='start']/button
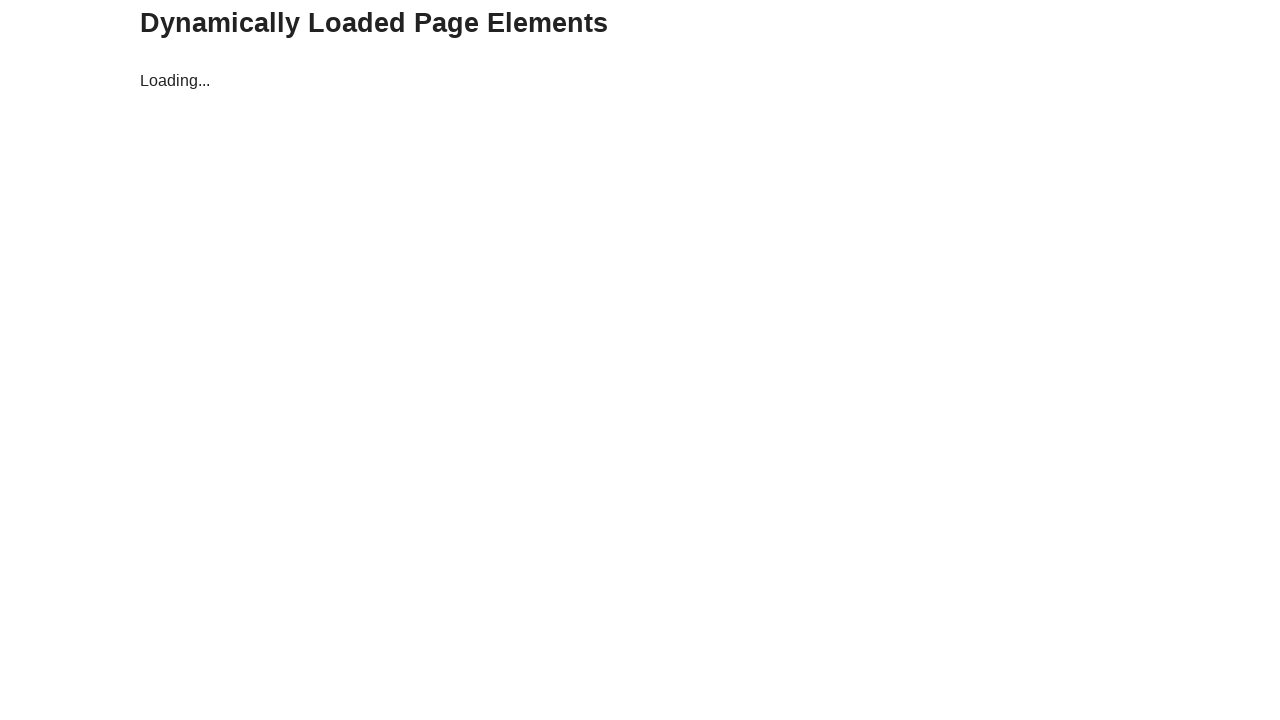

Waited for 'Hello World!' element to become visible
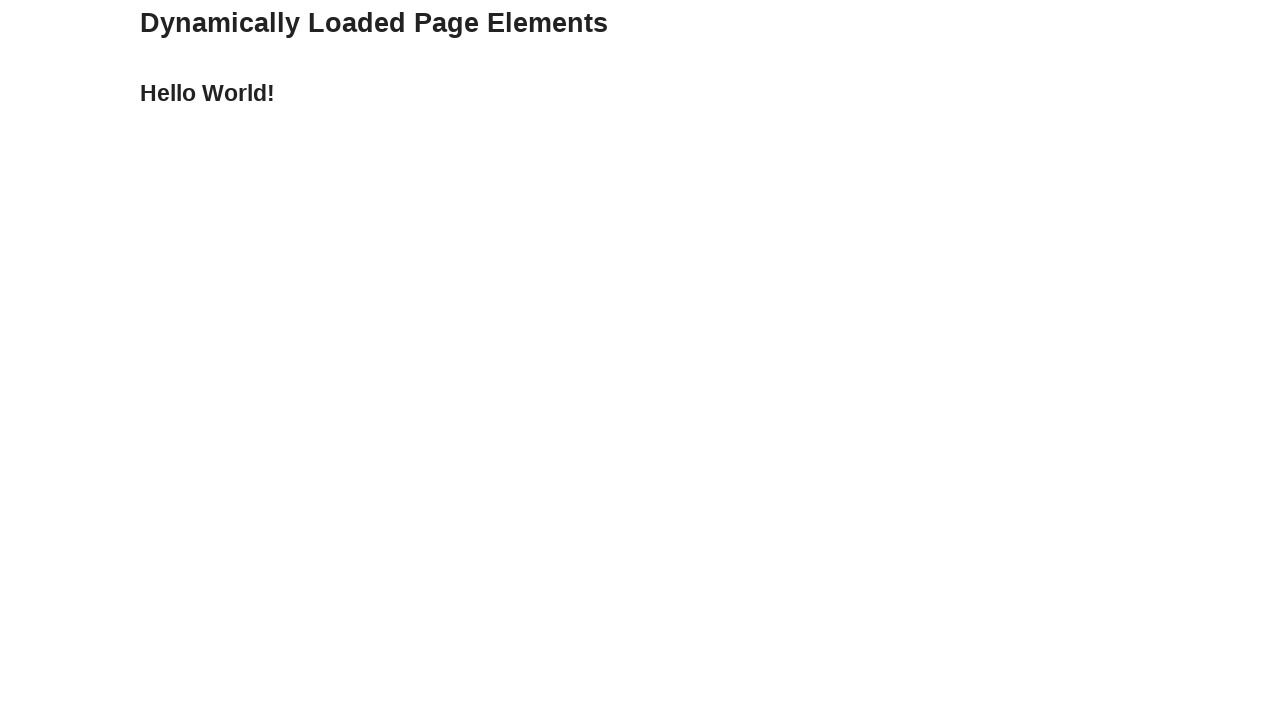

Verified that 'Hello World!' element is visible
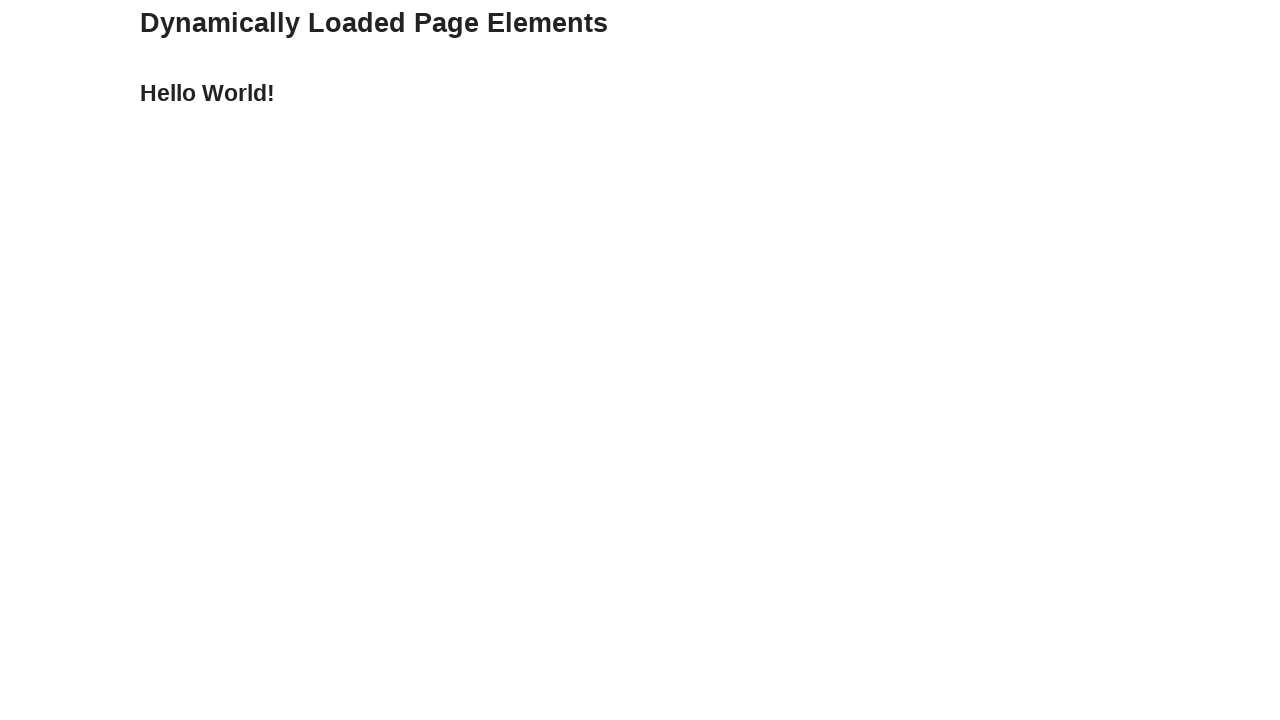

Verified that 'Hello World!' text content matches expected value
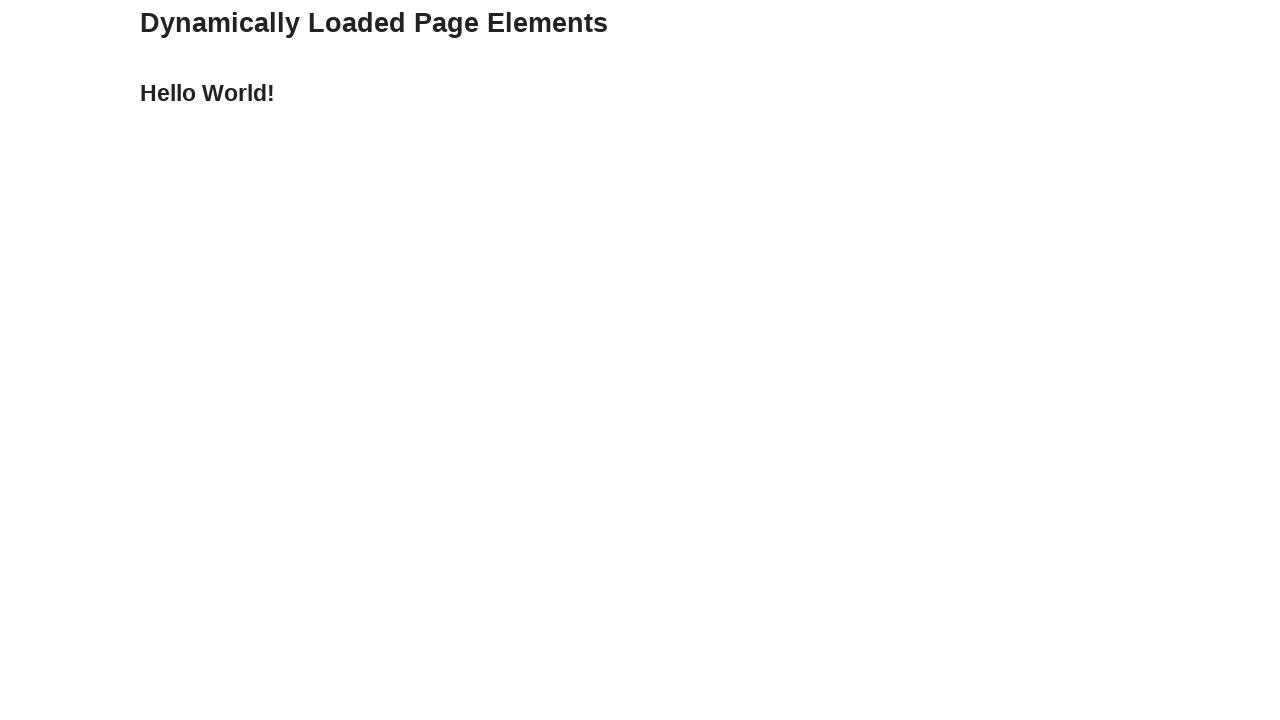

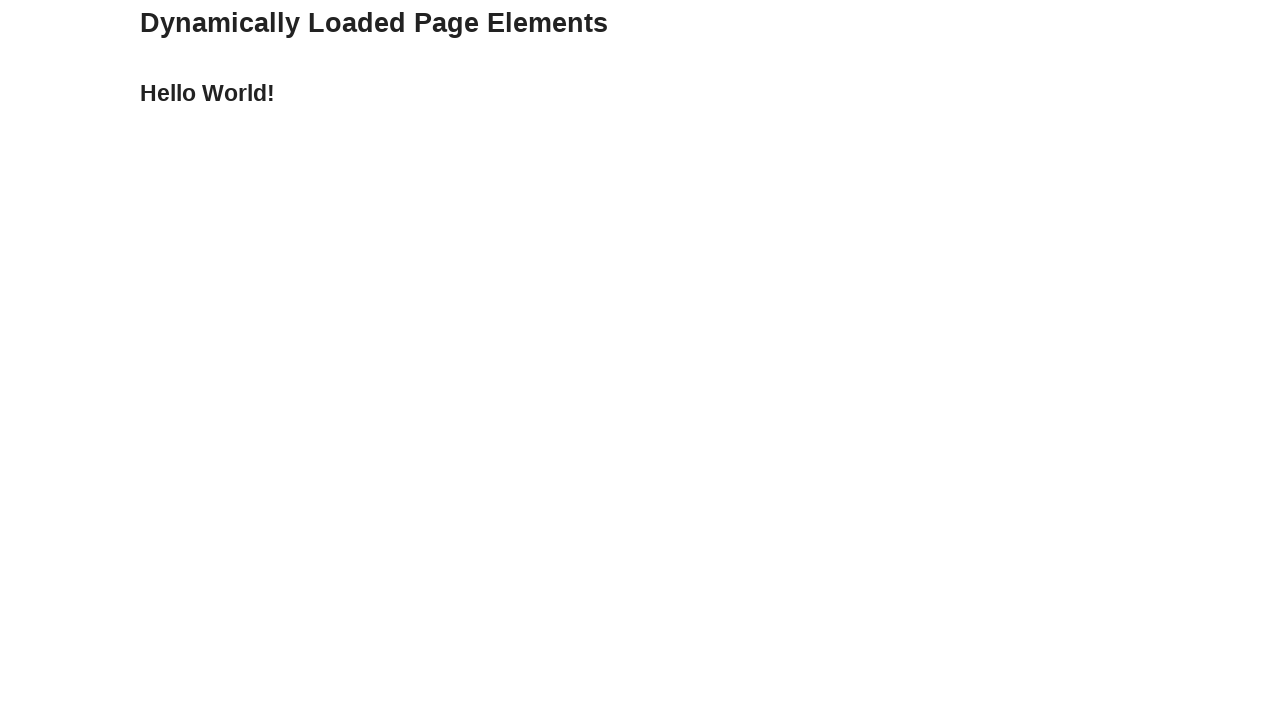